Tests the registration form on an OpenCart demo site by filling out all required fields and submitting the form to create a new account

Starting URL: https://naveenautomationlabs.com/opencart/index.php?route=account/register

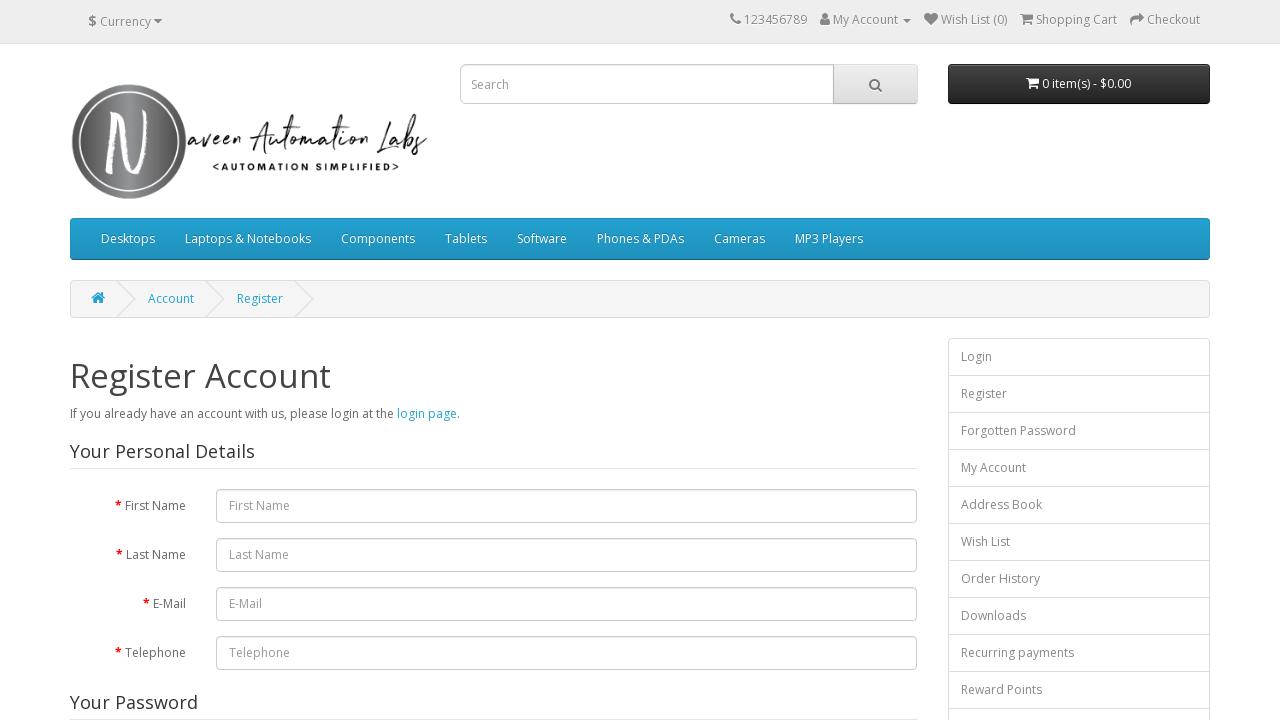

Filled first name field with 'Ayushi' on #input-firstname
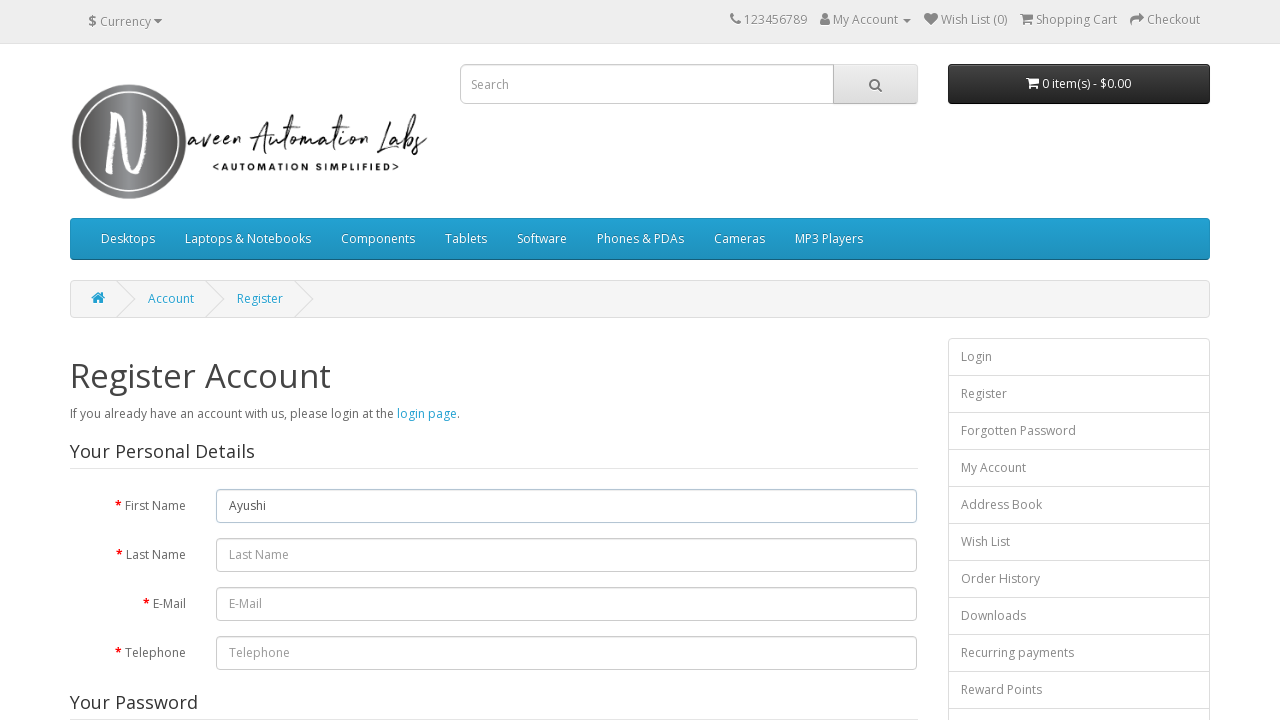

Filled last name field with 'Khandal' on input[name='lastname']
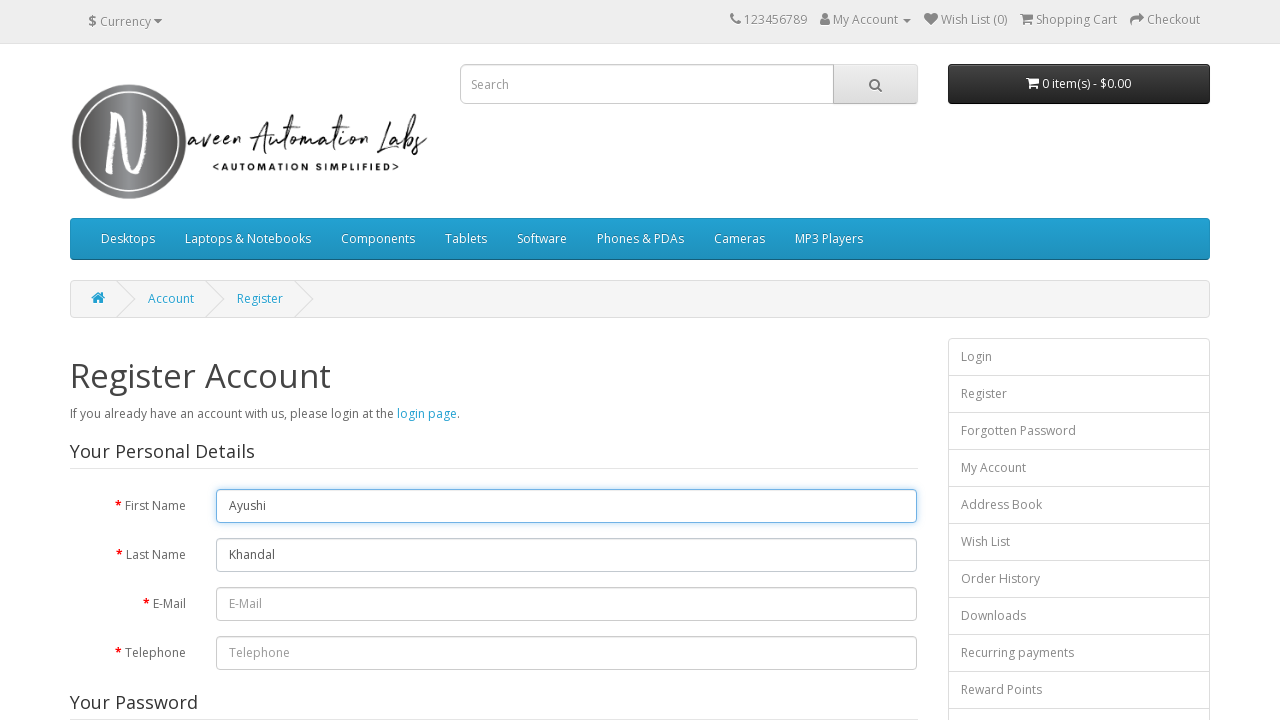

Filled email field with unique test email 'testuser_8742@example.com' on #input-email
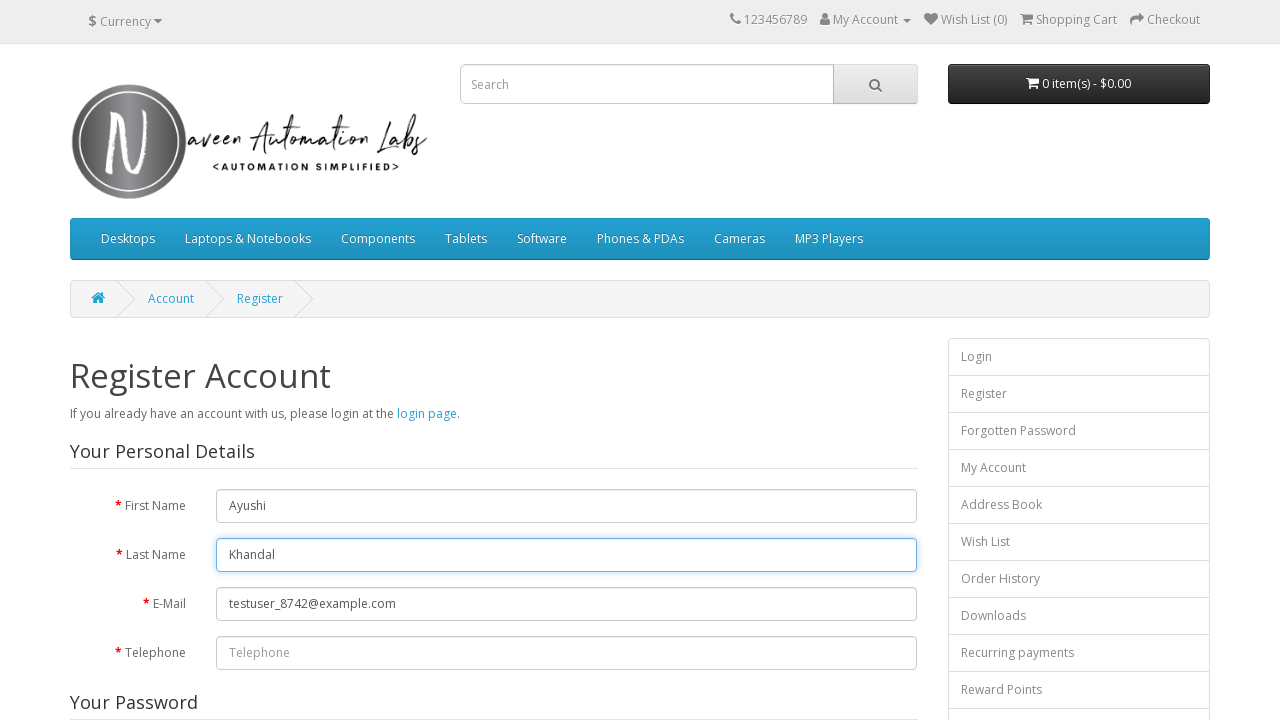

Filled telephone field with '9024092859' on #input-telephone
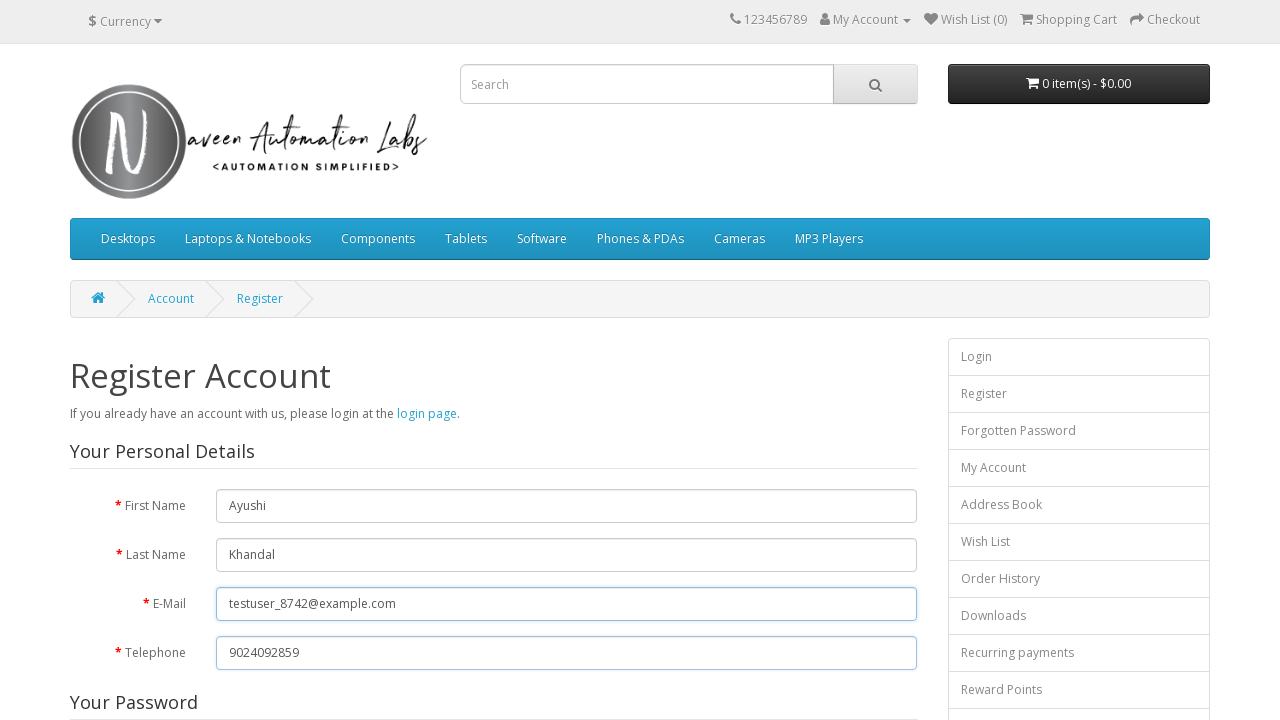

Filled password field with 'Ayushi@123' on #input-password
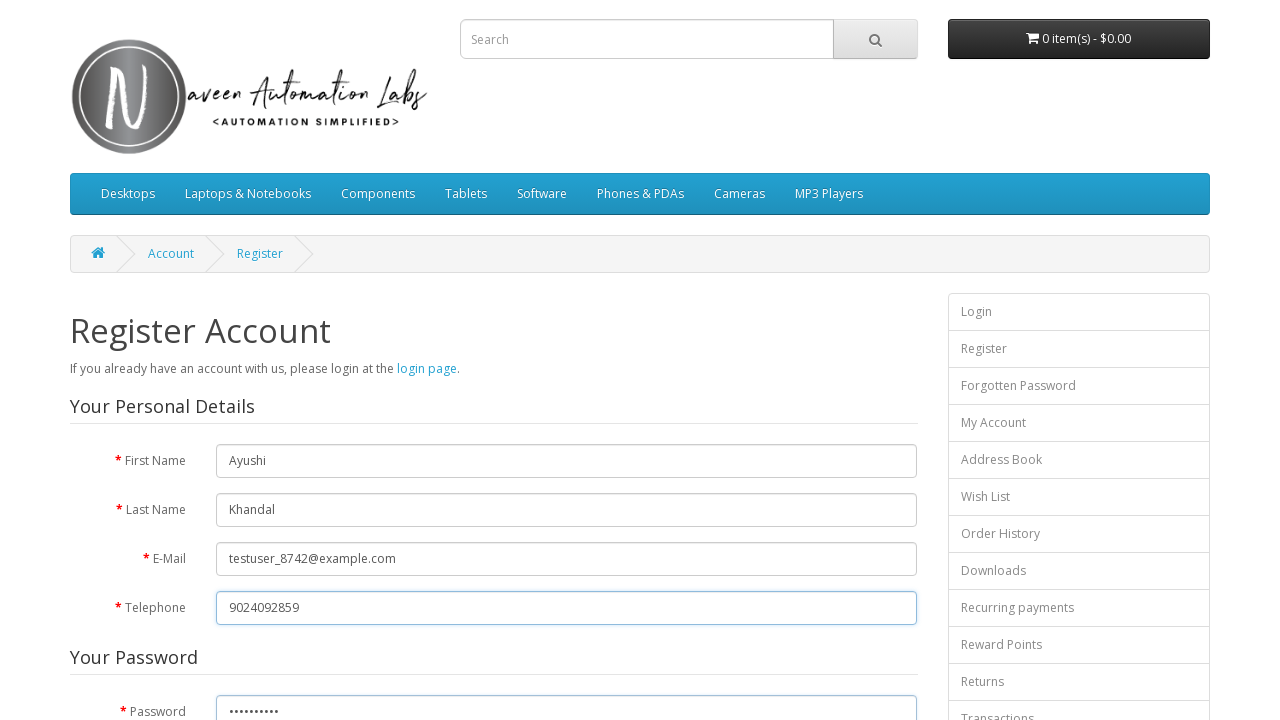

Filled password confirmation field with 'Ayushi@123' on #input-confirm
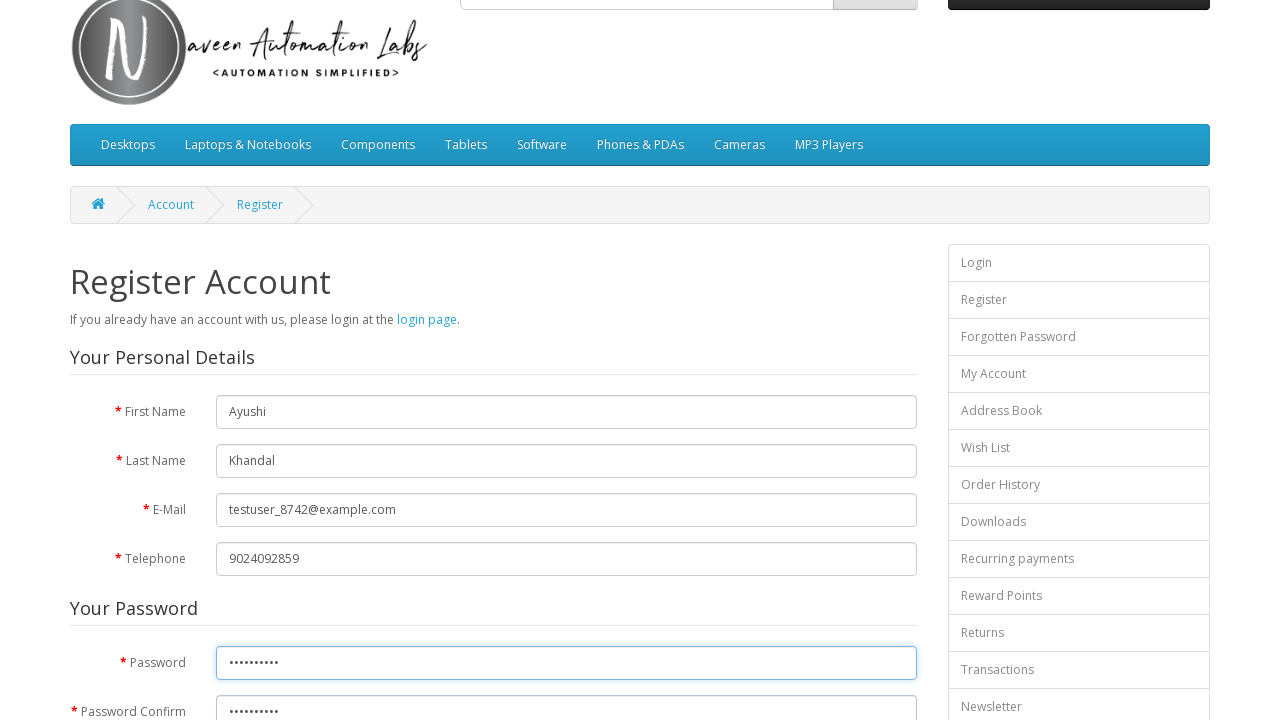

Selected subscription radio button at (223, 373) on xpath=//form/fieldset[3]/div/div/label[1]/input
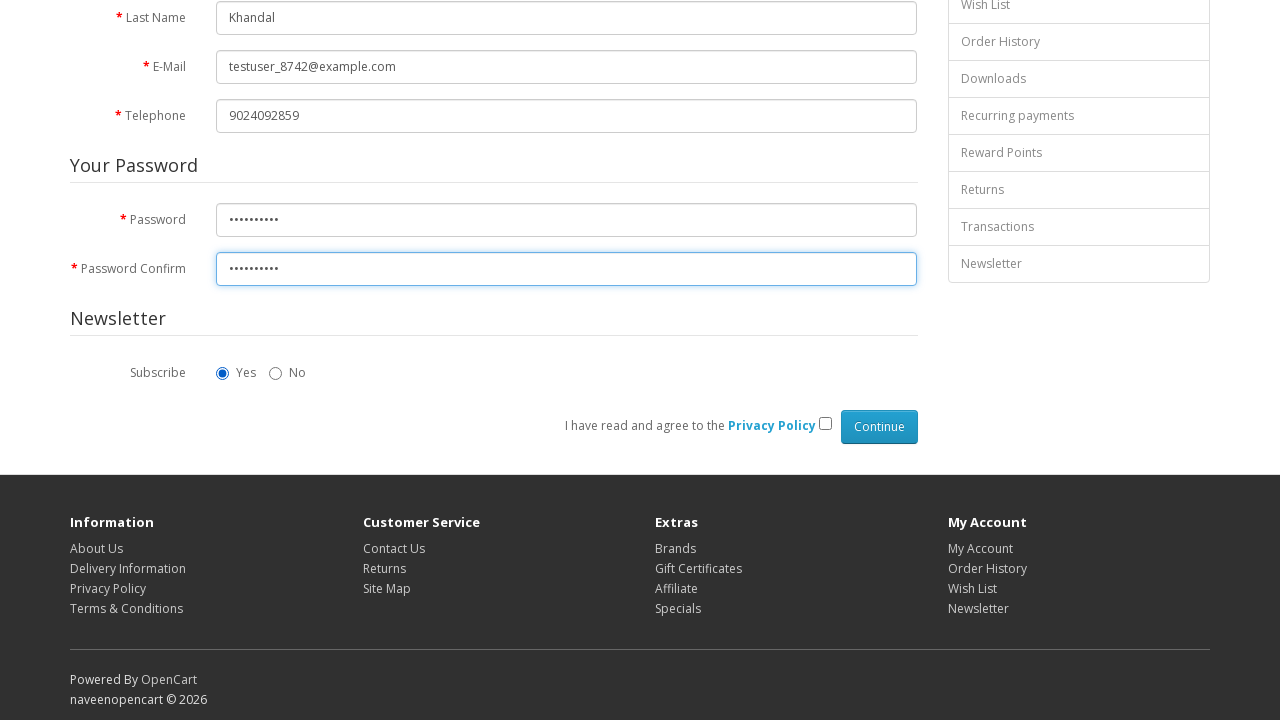

Checked privacy policy agreement checkbox at (825, 424) on input[name='agree']
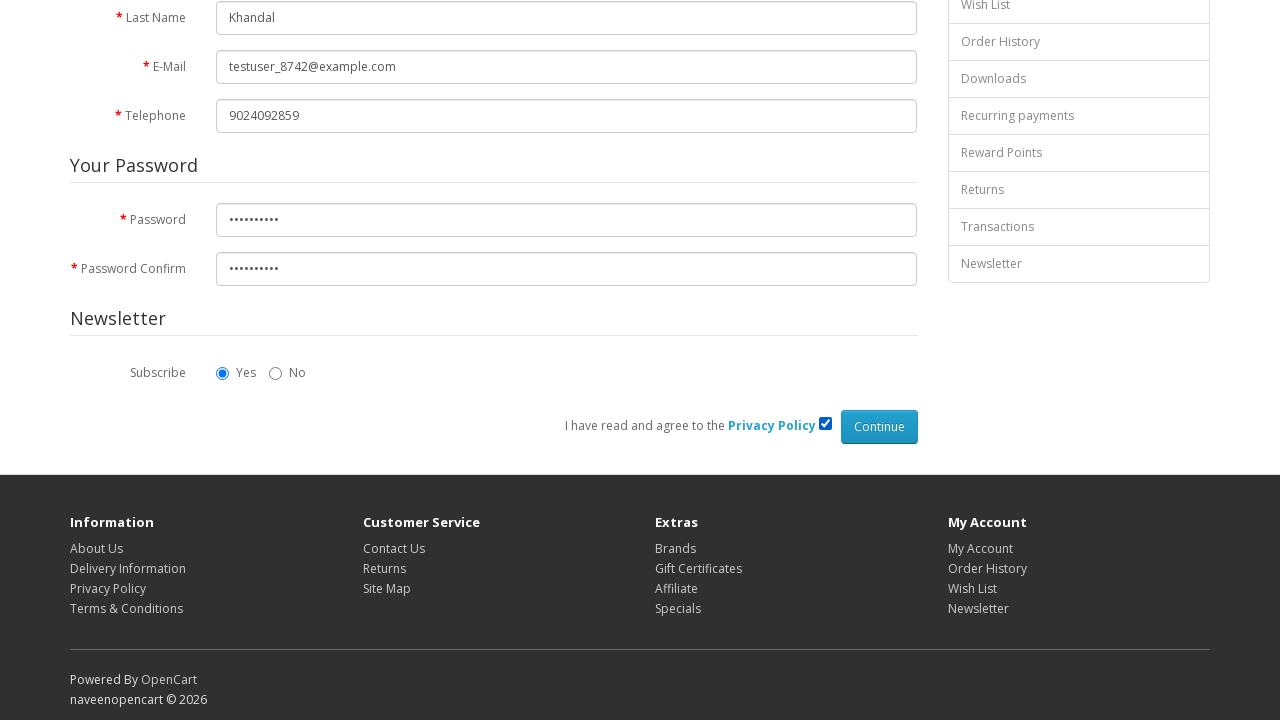

Clicked submit button to create account at (879, 427) on xpath=//form/div/div/input[2]
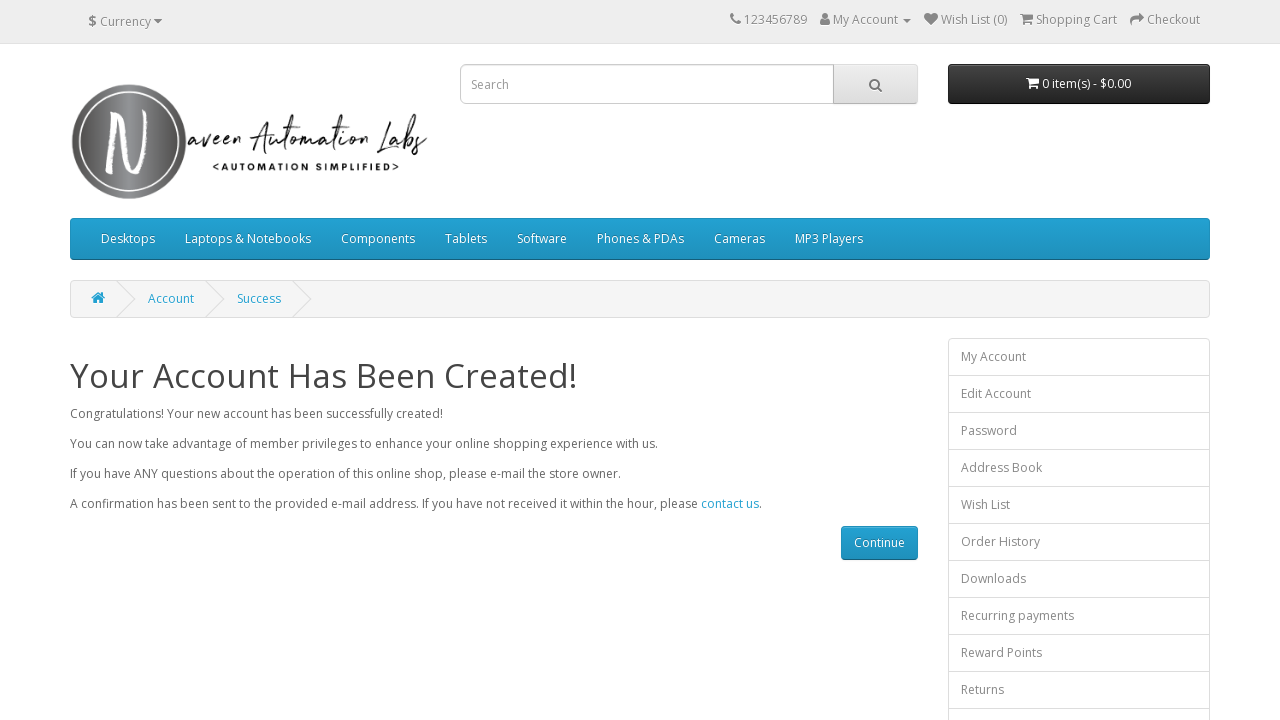

Waited for success page heading to load
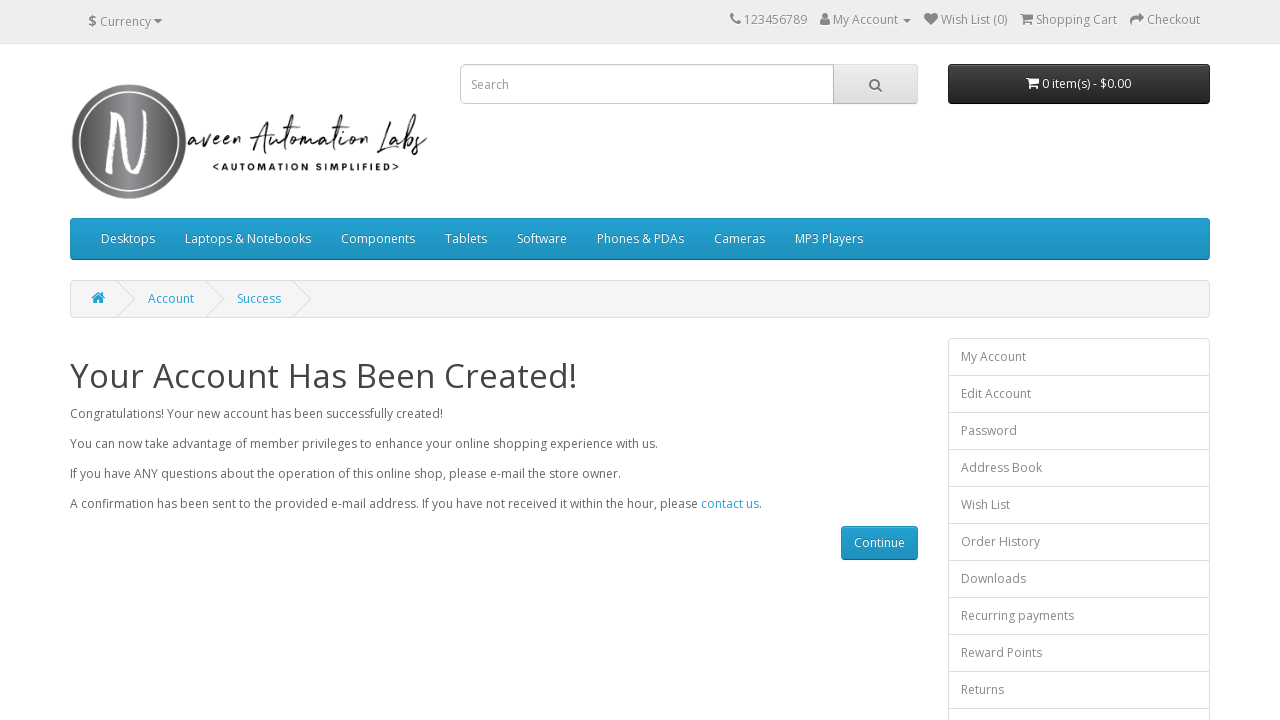

Retrieved success page heading text: 'Your Account Has Been Created!'
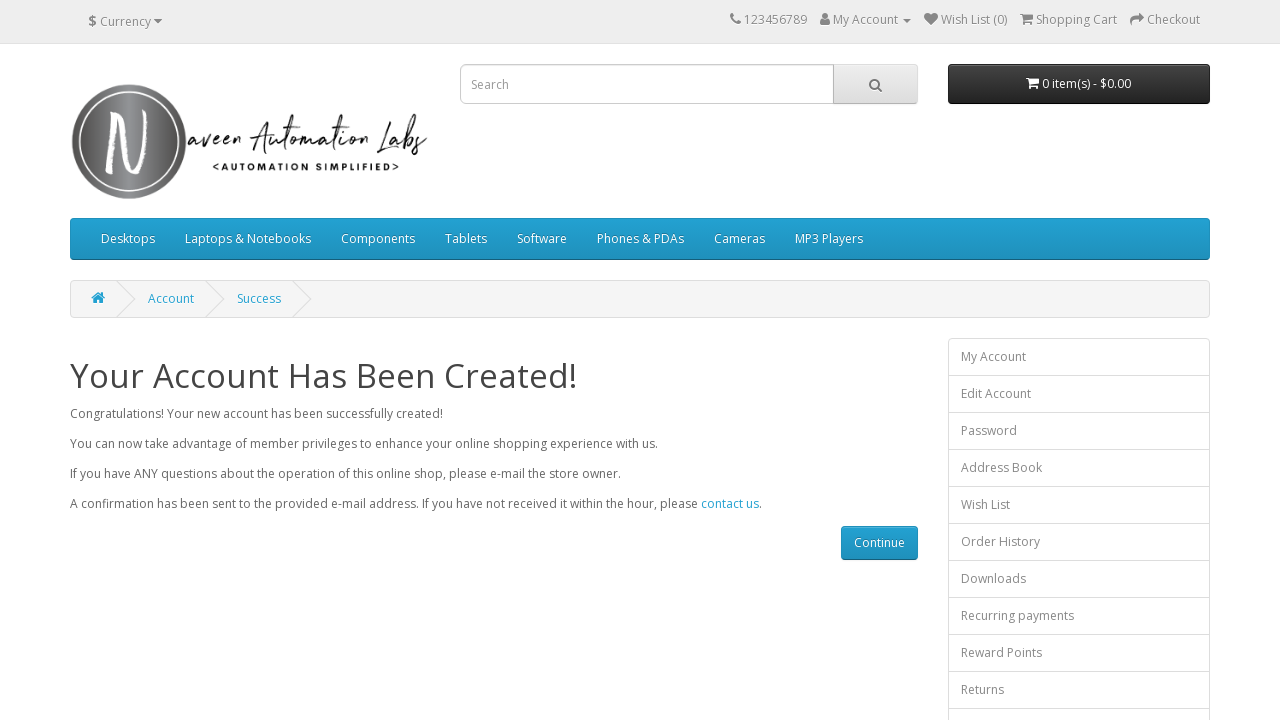

Verified successful registration - 'Your Account Has Been Created!' message confirmed
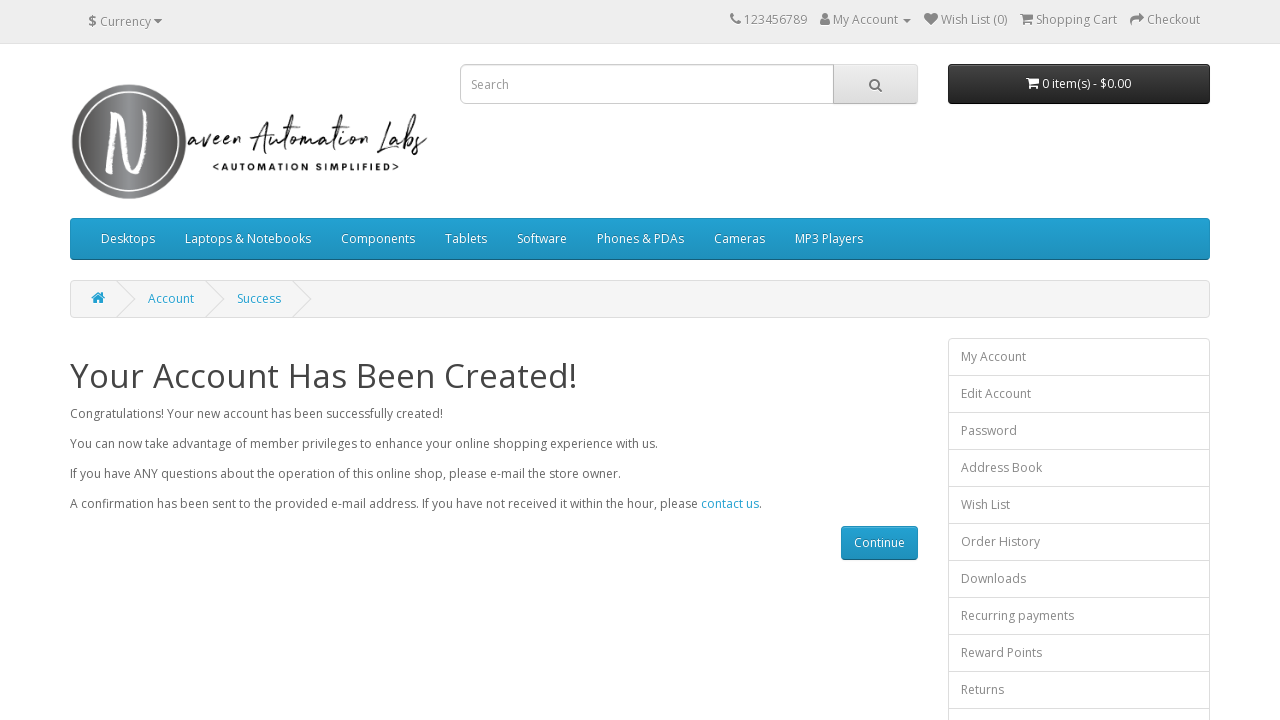

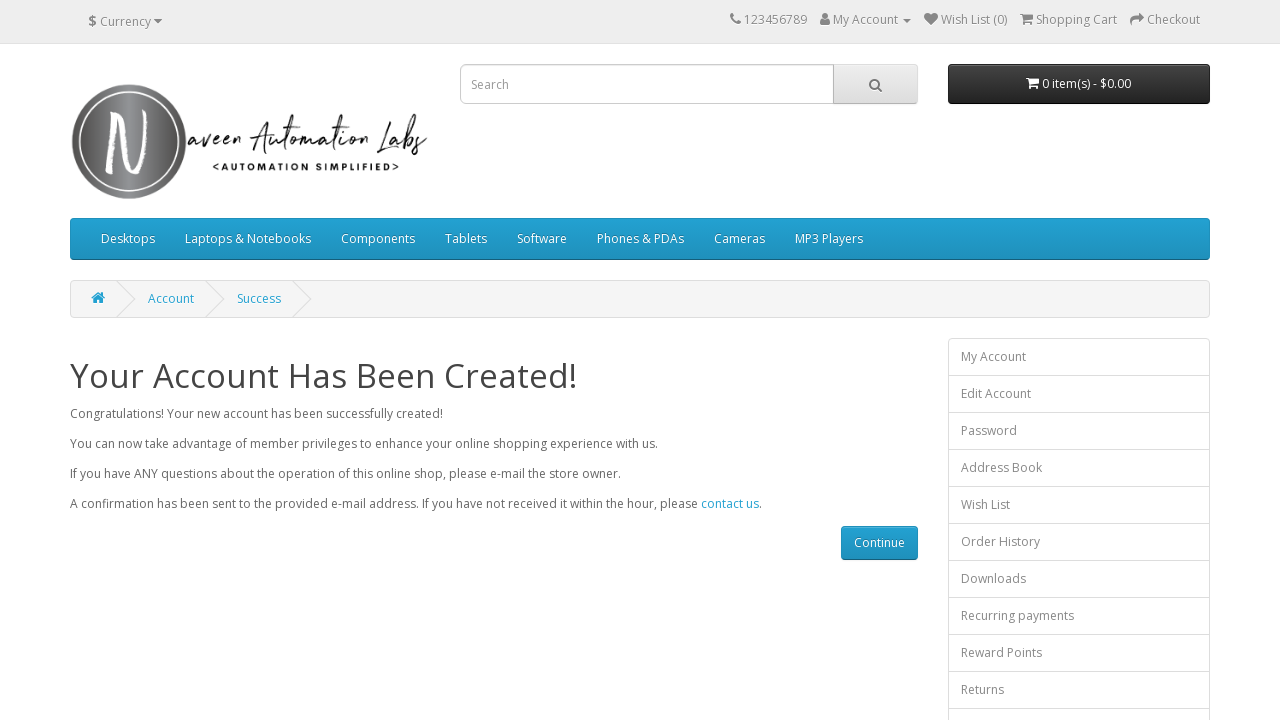